Tests multi-level hover menu navigation by hovering over main menu item, then submenu, and clicking on a nested submenu item

Starting URL: https://demoqa.com/menu

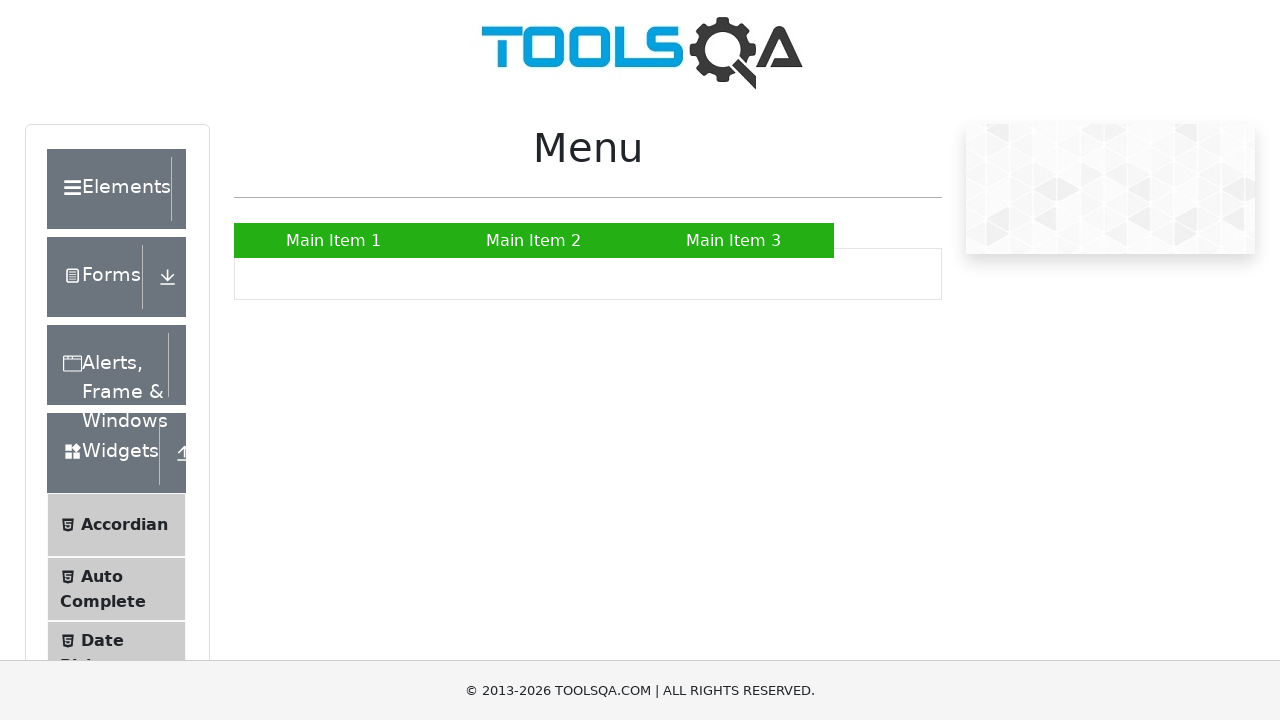

Located main menu item 'Main Item 2'
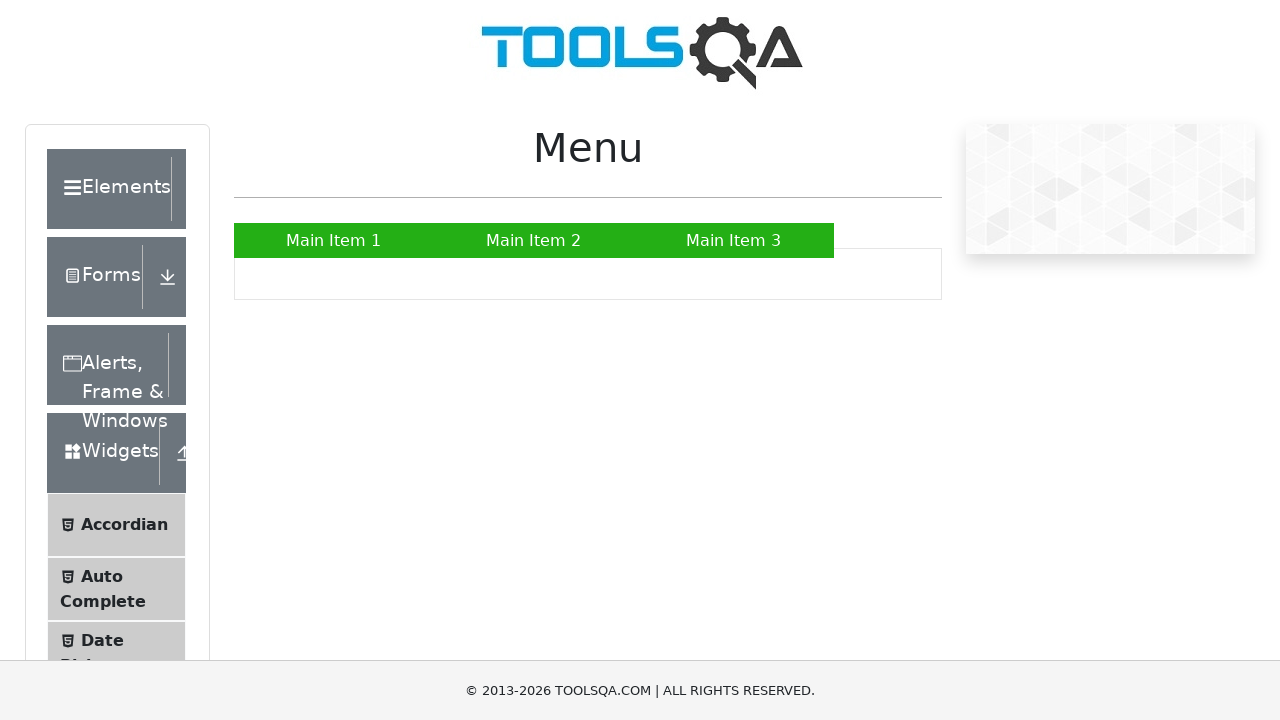

Located submenu item 'SUB SUB LIST »'
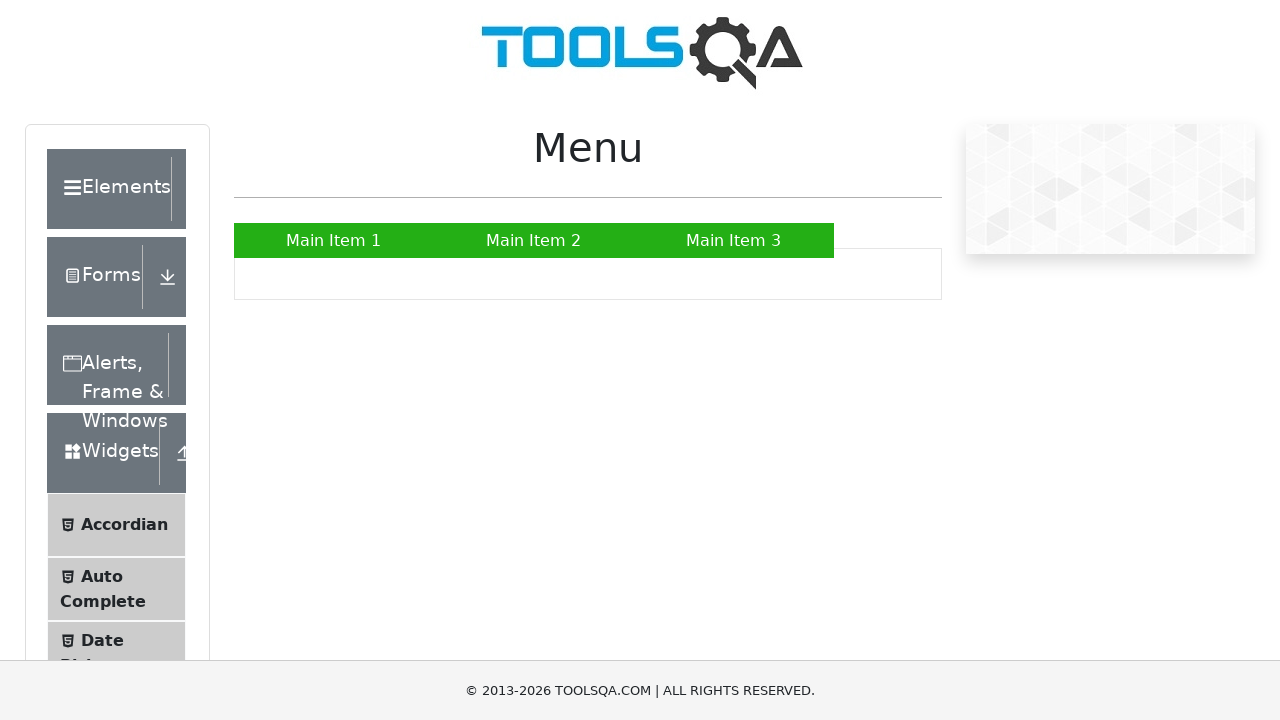

Located nested submenu item 'Sub Sub Item 2'
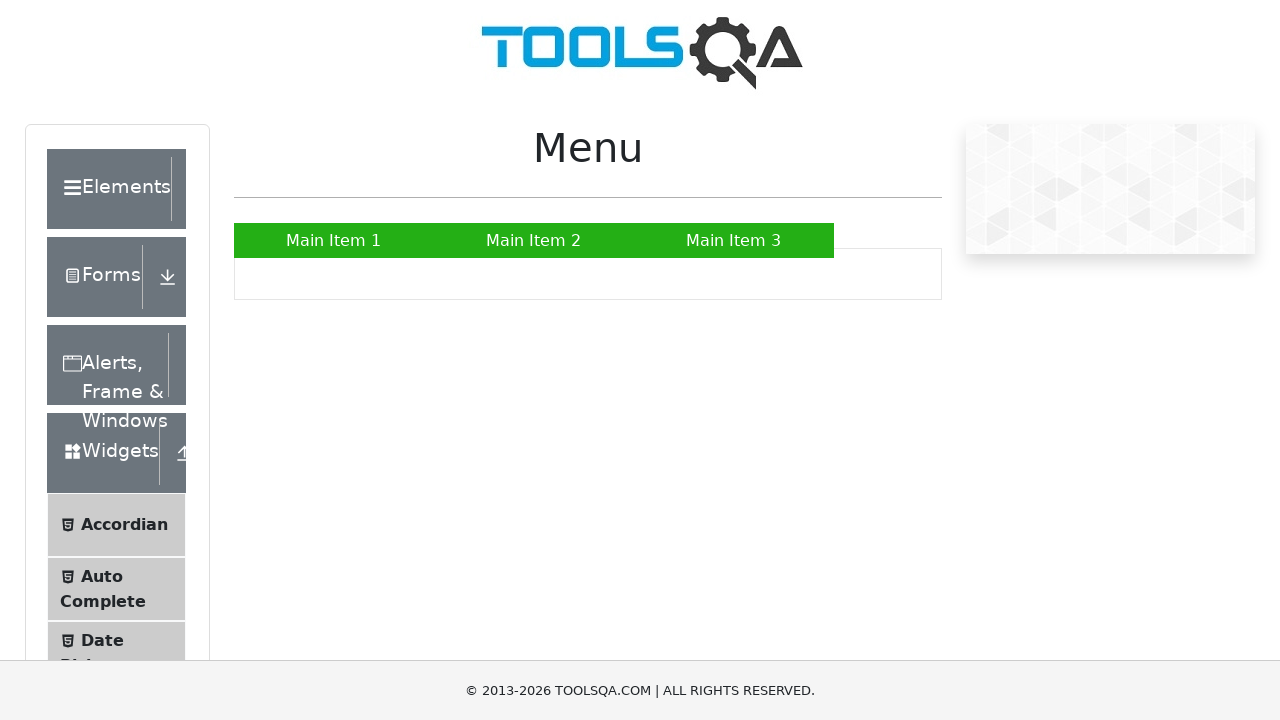

Hovered over main menu item 'Main Item 2' at (534, 240) on xpath=//a[text()='Main Item 2']
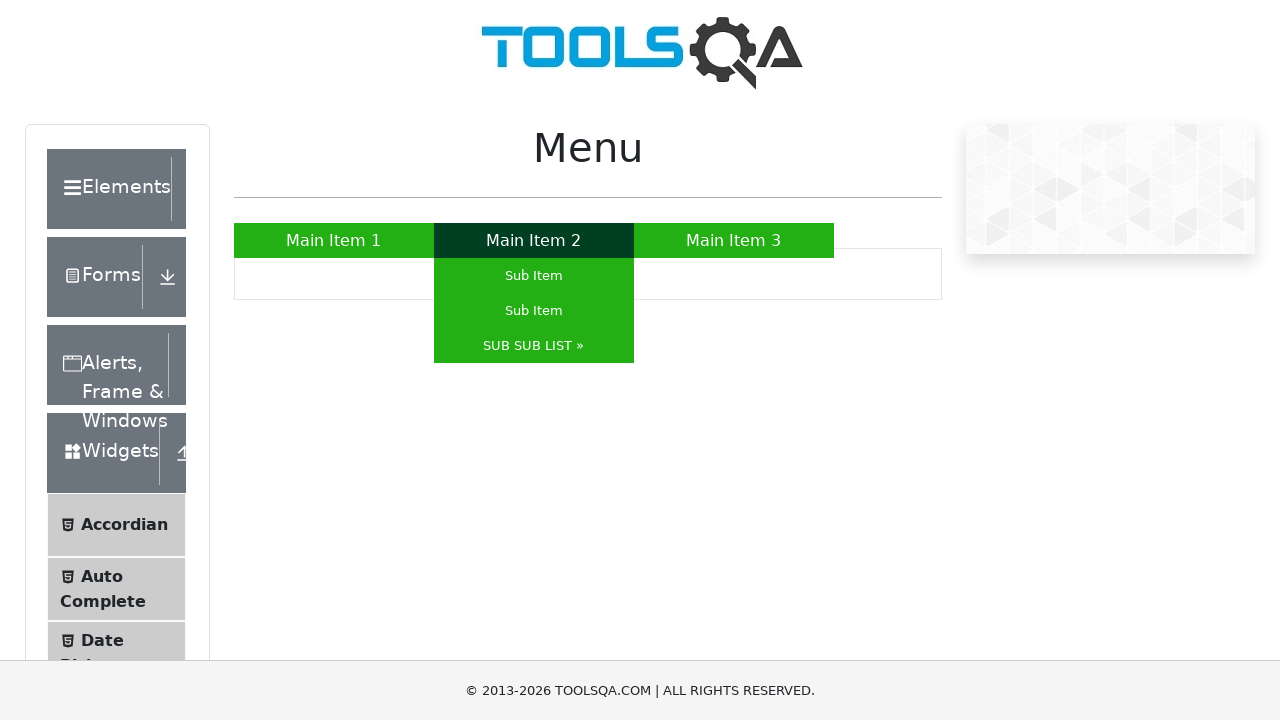

Hovered over submenu 'SUB SUB LIST »' to reveal nested items at (534, 346) on xpath=//a[text()='SUB SUB LIST »']
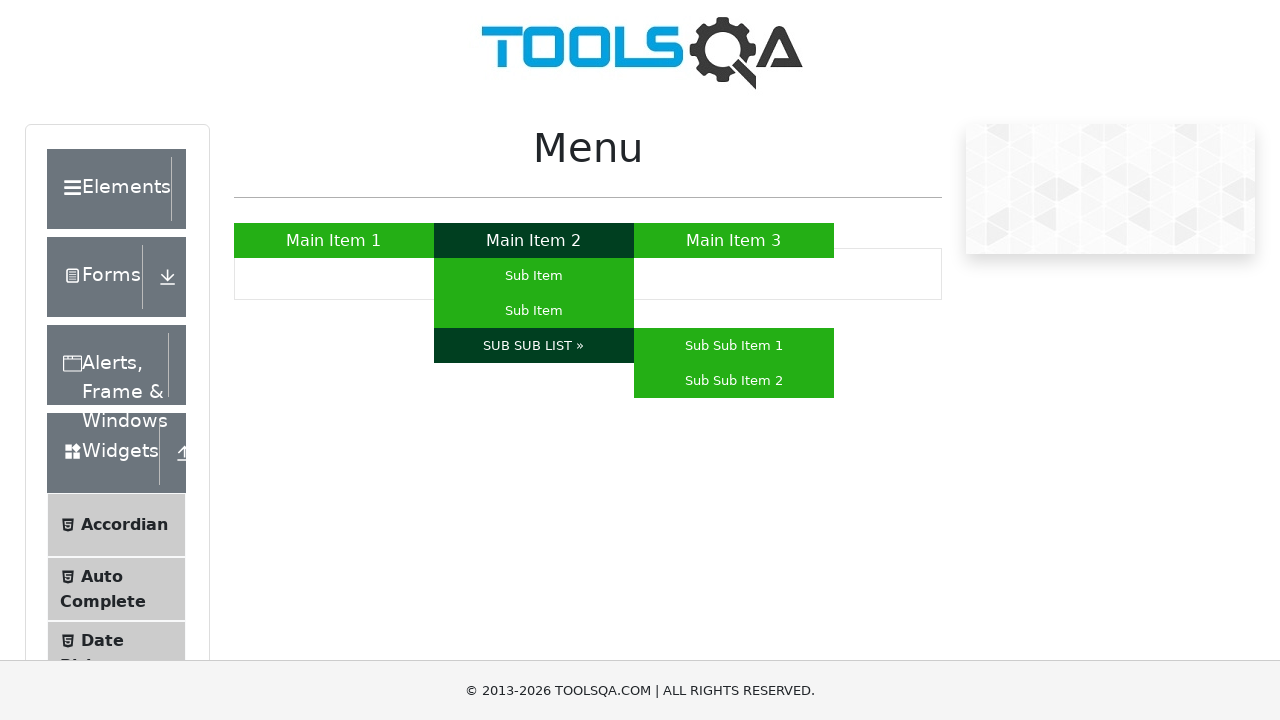

Clicked on nested submenu item 'Sub Sub Item 2' at (734, 380) on xpath=//a[text()='Sub Sub Item 2']
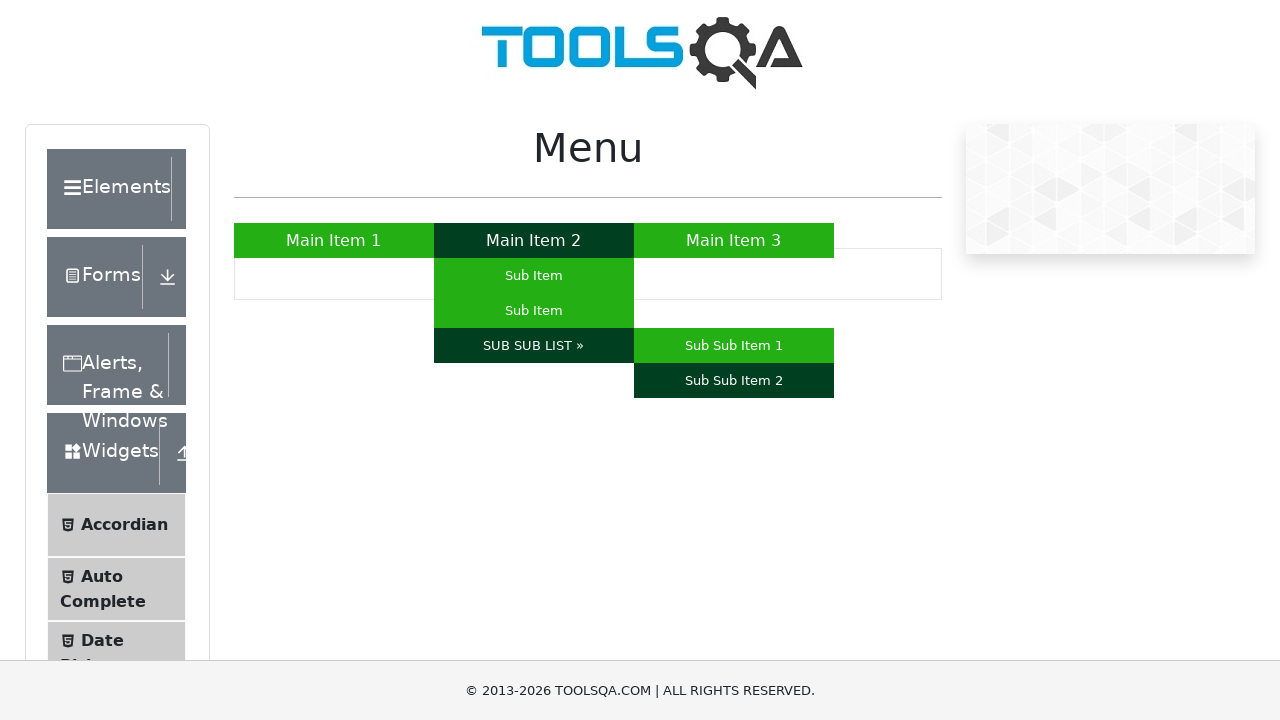

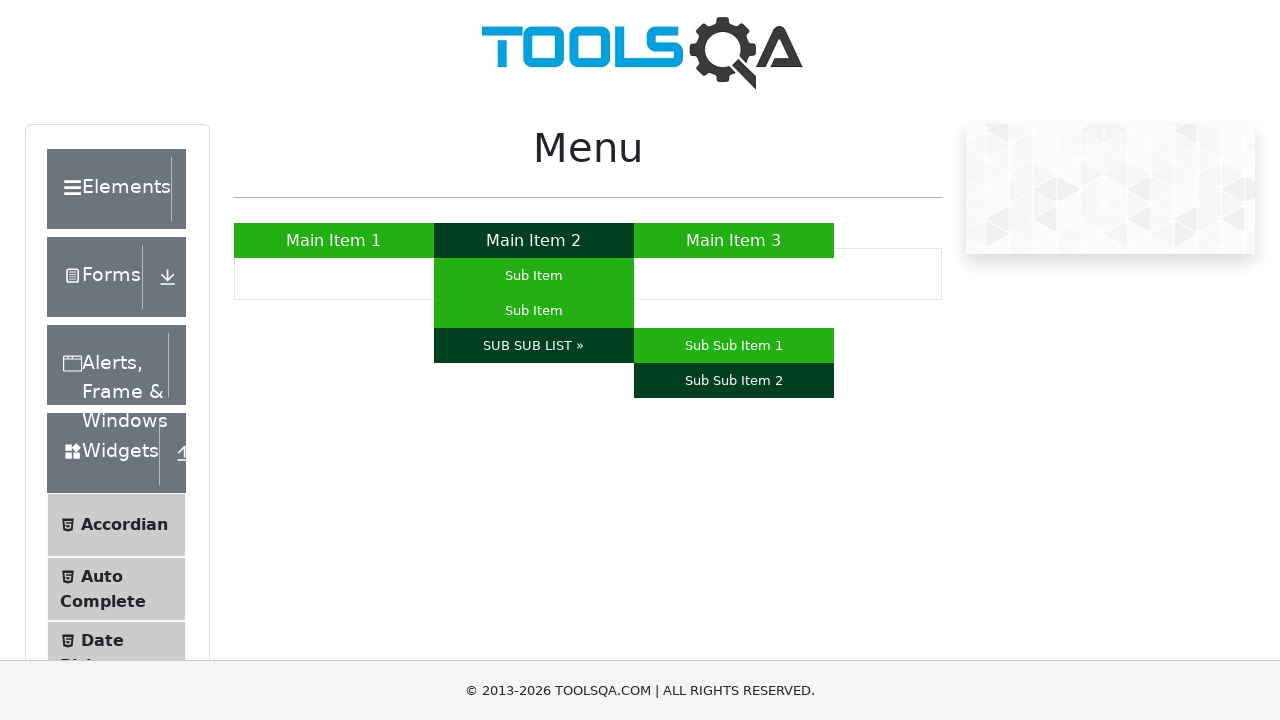